Tests jQuery UI custom select menu dropdowns by selecting various options from number, speed, and salutation dropdowns and verifying the selections

Starting URL: https://jqueryui.com/resources/demos/selectmenu/default.html

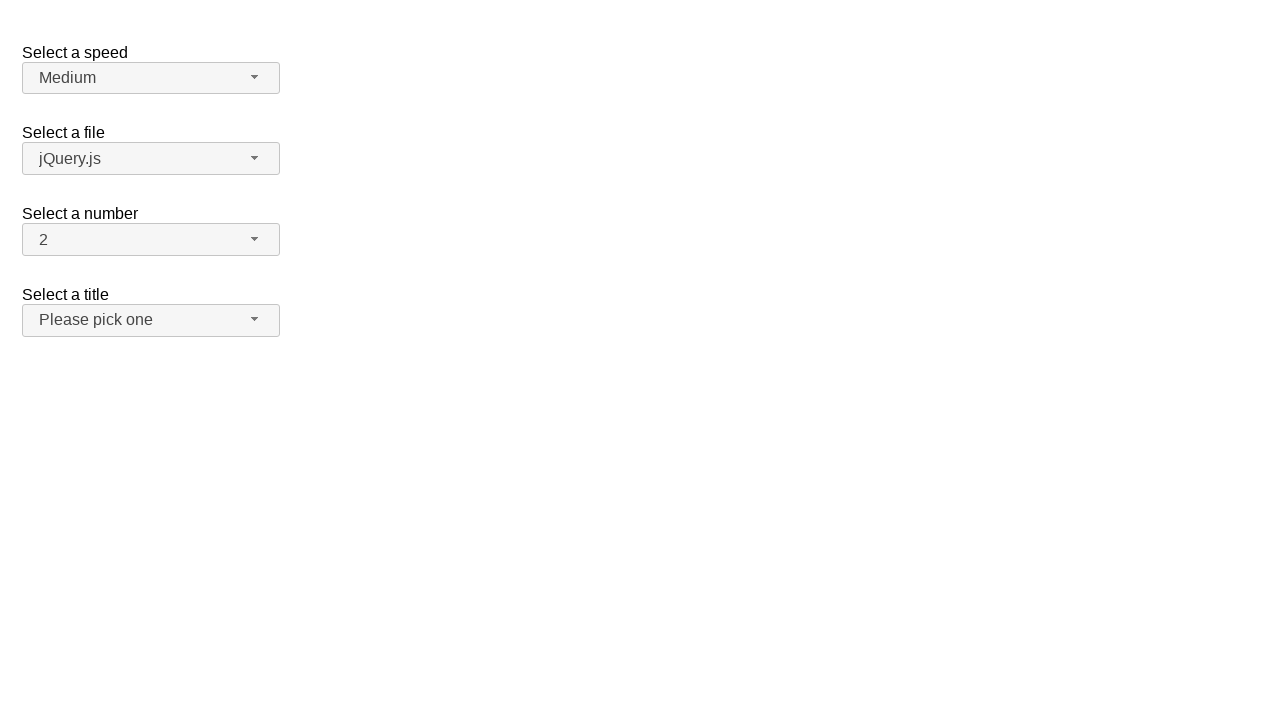

Clicked number dropdown button to open menu at (151, 240) on xpath=//span[@id='number-button']
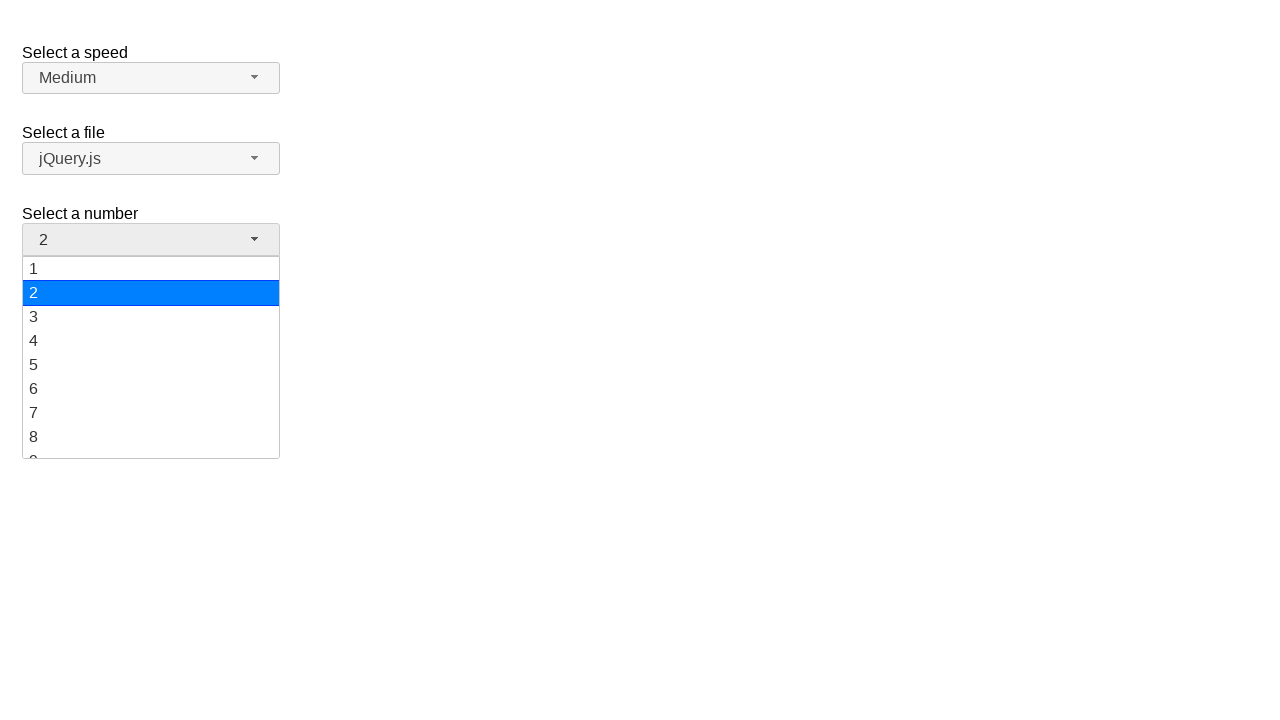

Number dropdown menu loaded
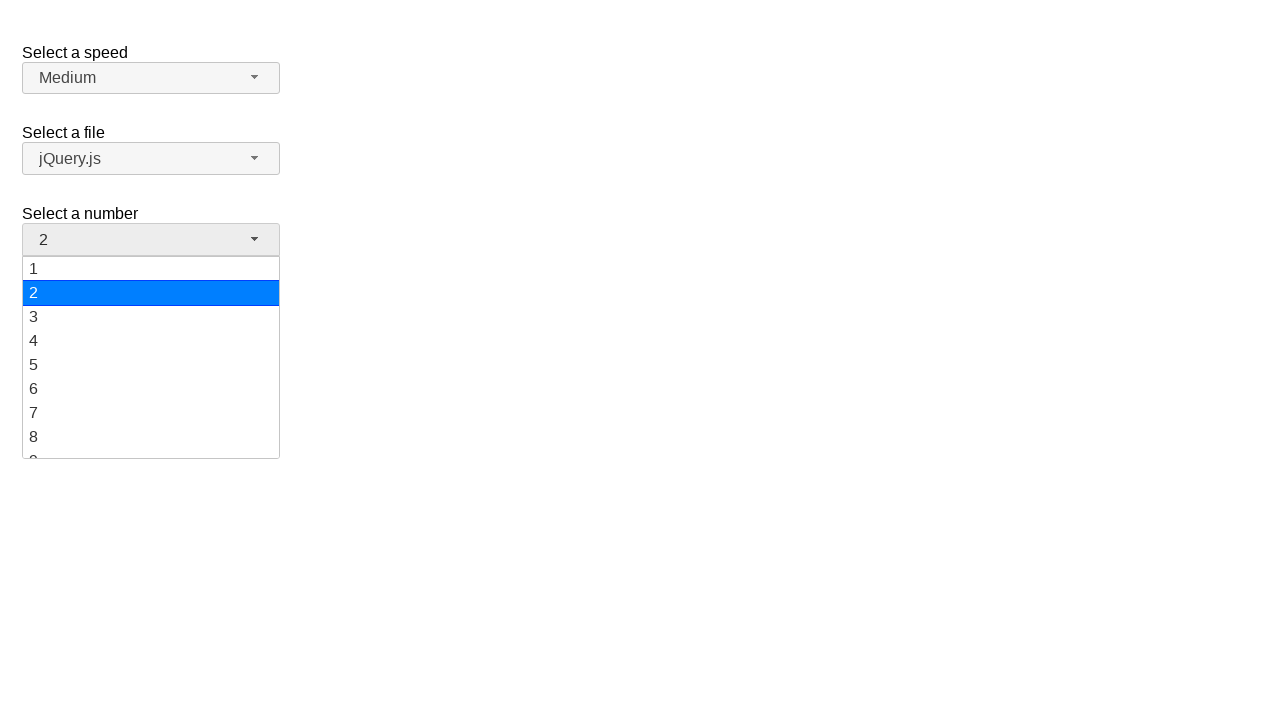

Selected '2' from number dropdown at (151, 293) on xpath=//ul[@id='number-menu']/li/div[text()='2']
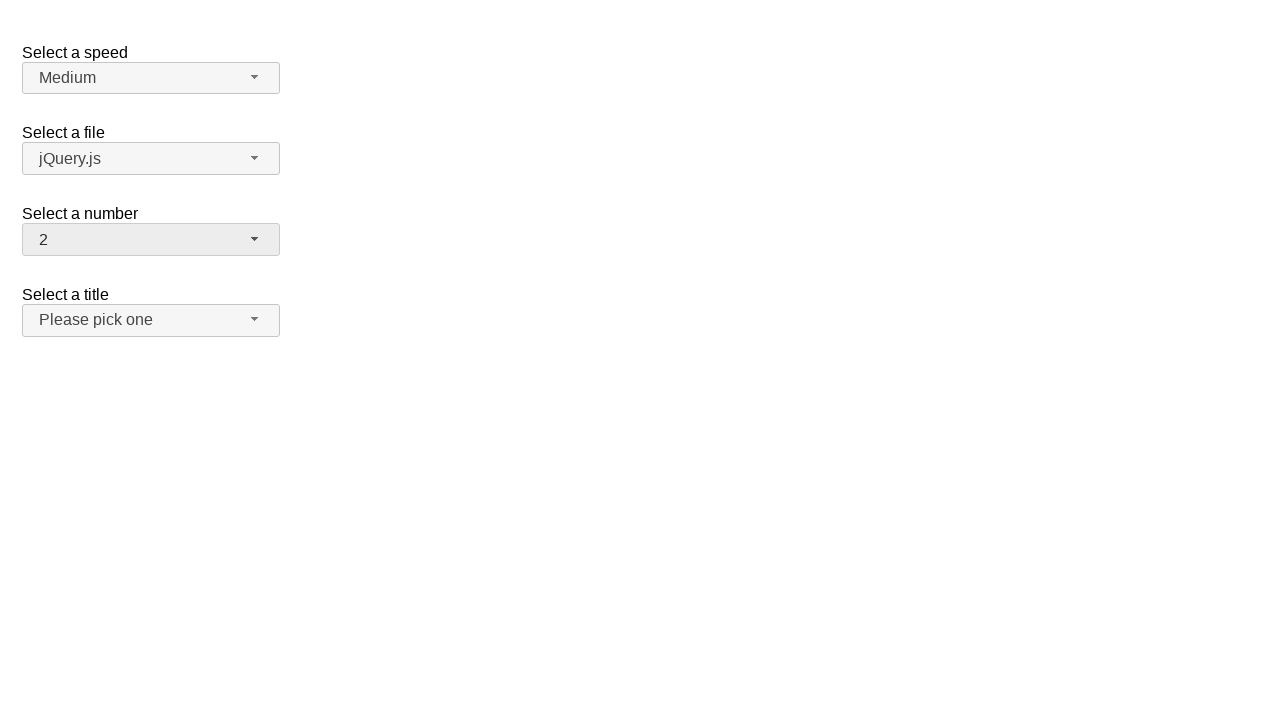

Clicked number dropdown button to open menu at (151, 240) on xpath=//span[@id='number-button']
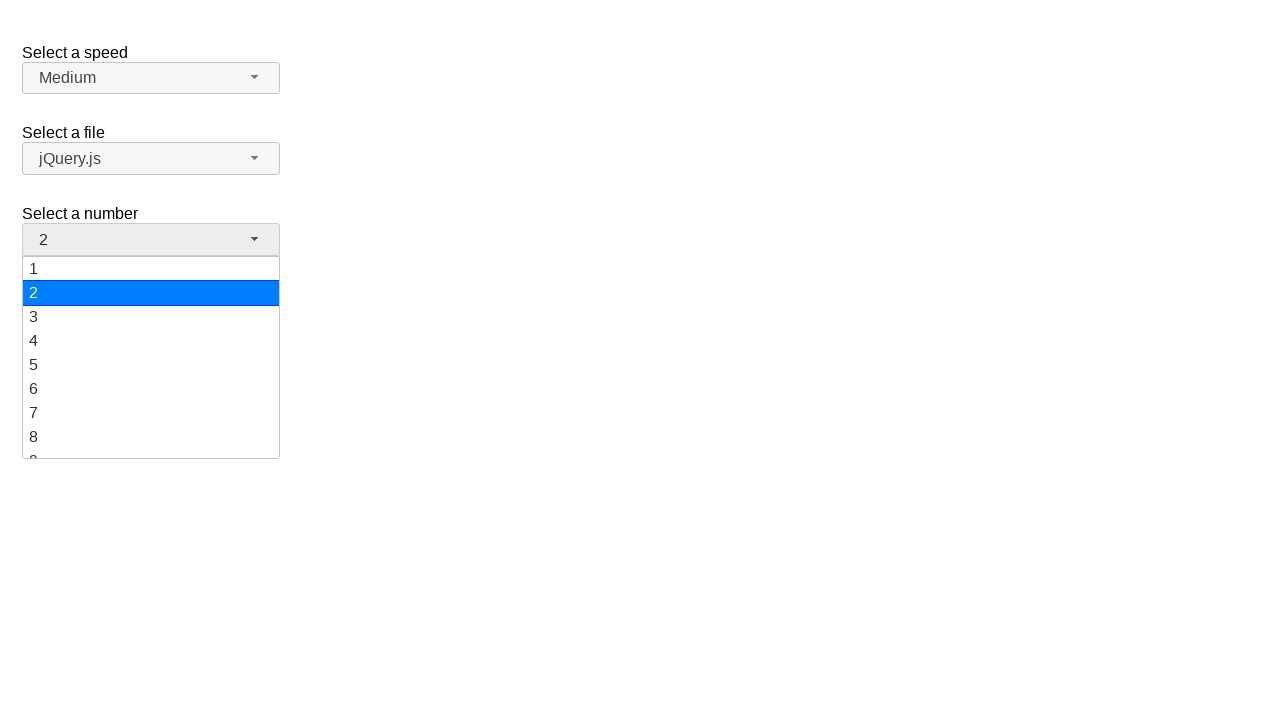

Number dropdown menu loaded
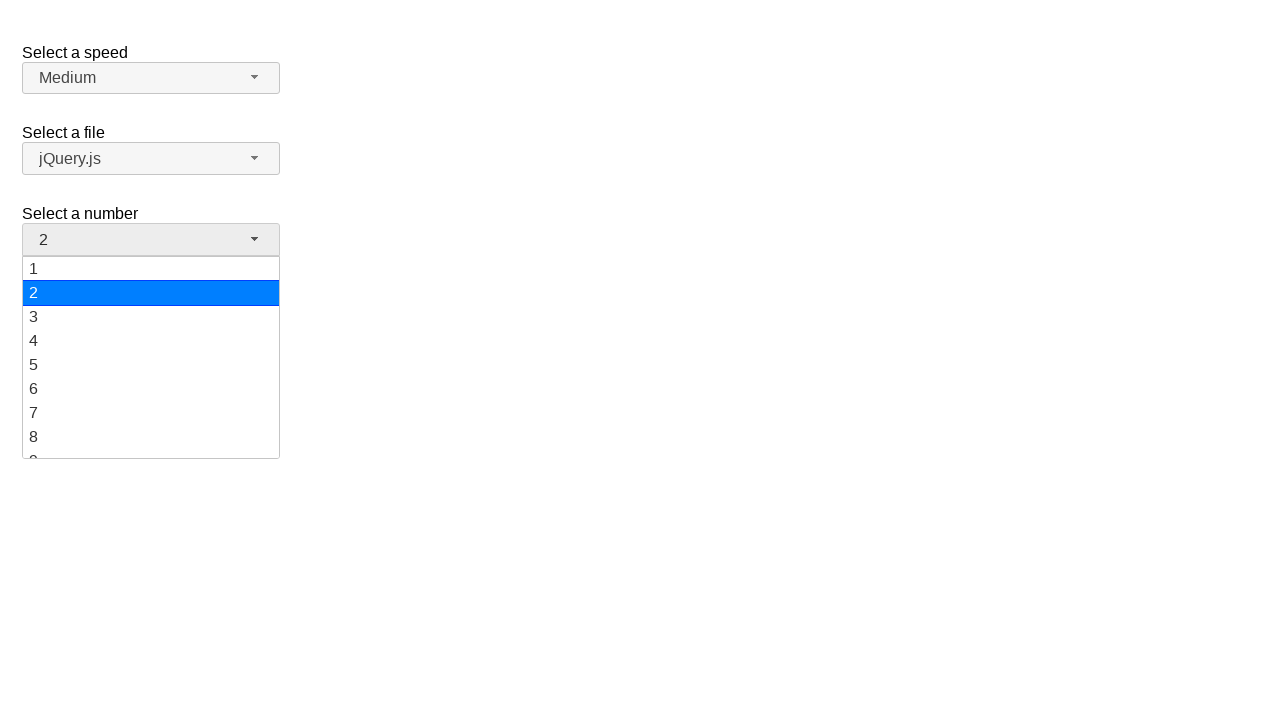

Selected '8' from number dropdown at (151, 437) on xpath=//ul[@id='number-menu']/li/div[text()='8']
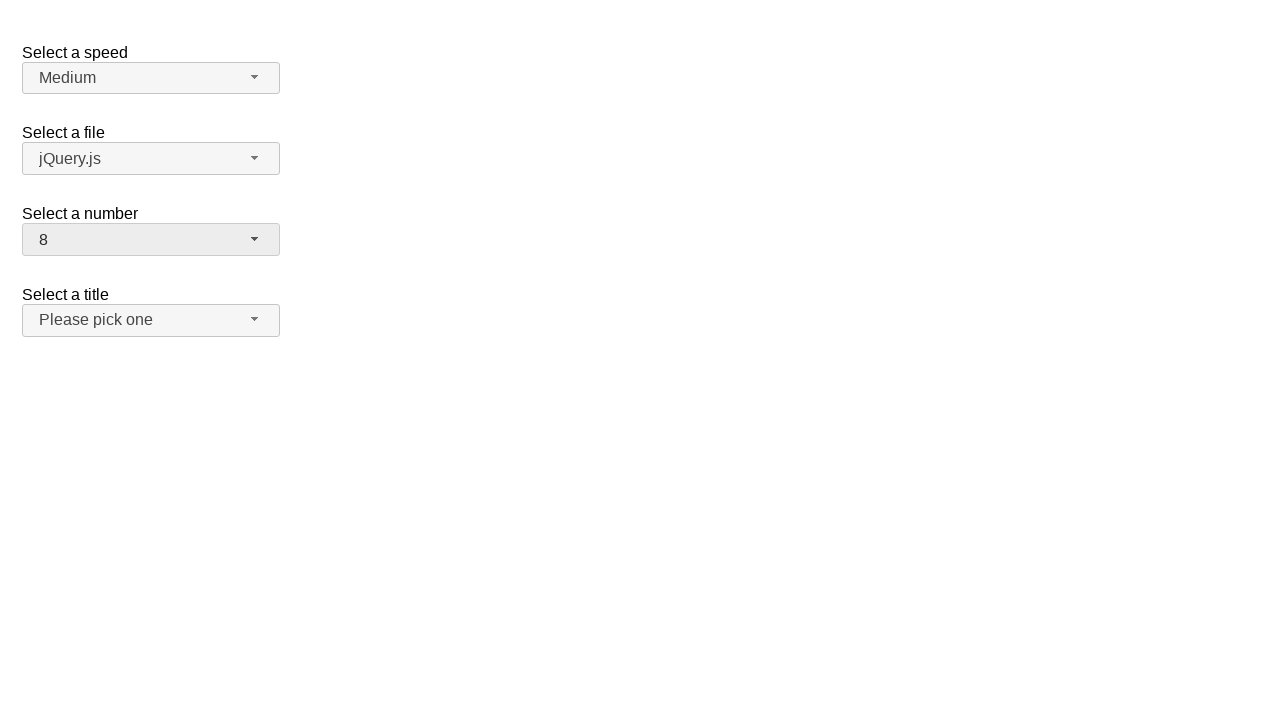

Clicked number dropdown button to open menu at (151, 240) on xpath=//span[@id='number-button']
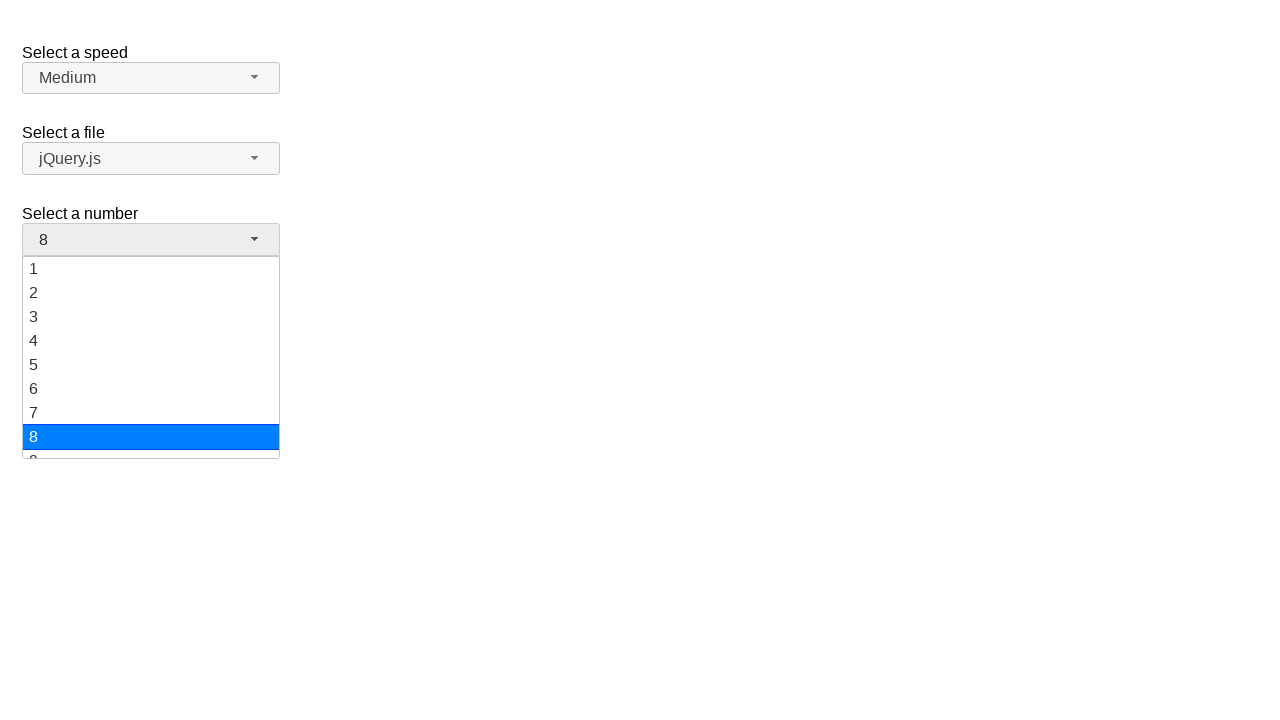

Number dropdown menu loaded
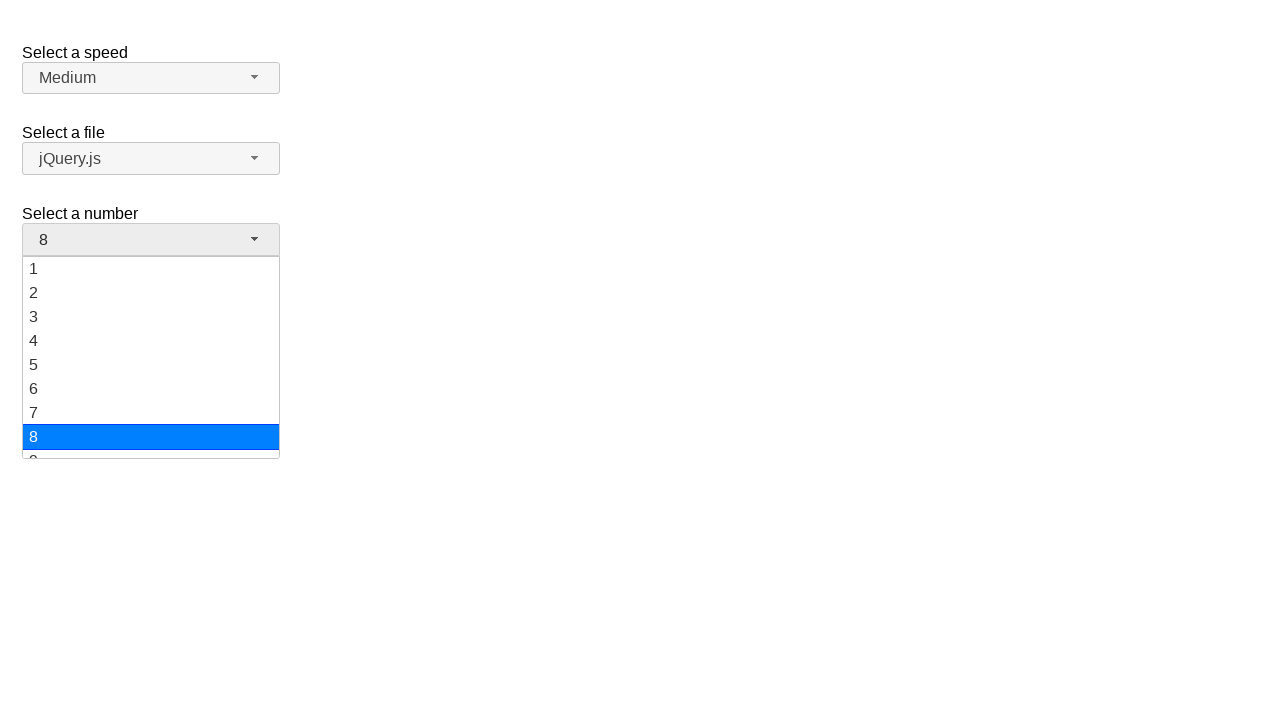

Selected '15' from number dropdown at (151, 357) on xpath=//ul[@id='number-menu']/li/div[text()='15']
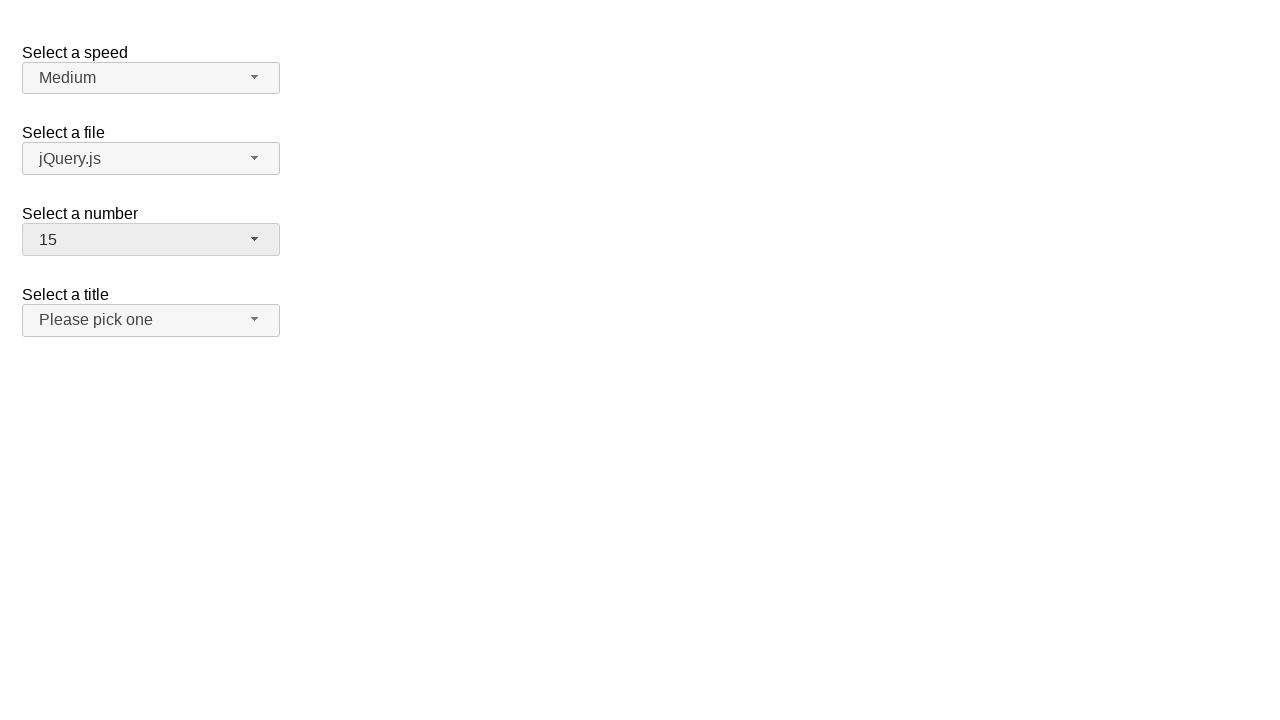

Clicked number dropdown button to open menu at (151, 240) on xpath=//span[@id='number-button']
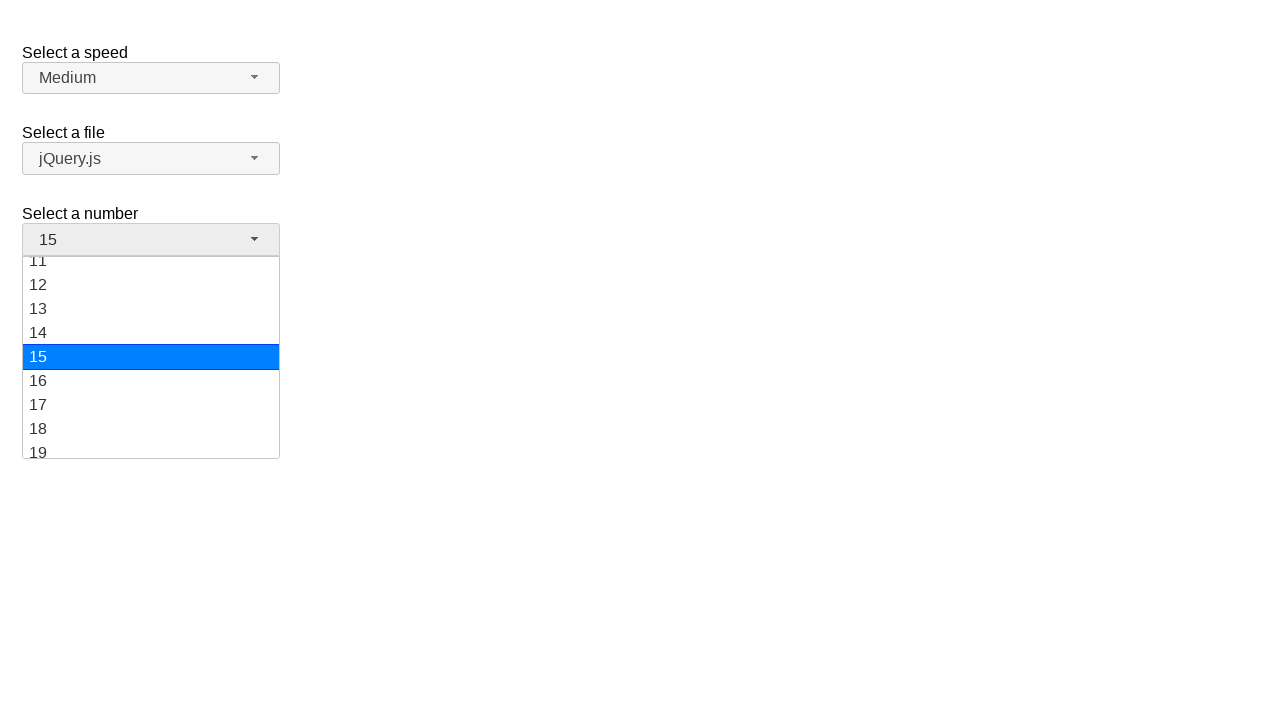

Number dropdown menu loaded
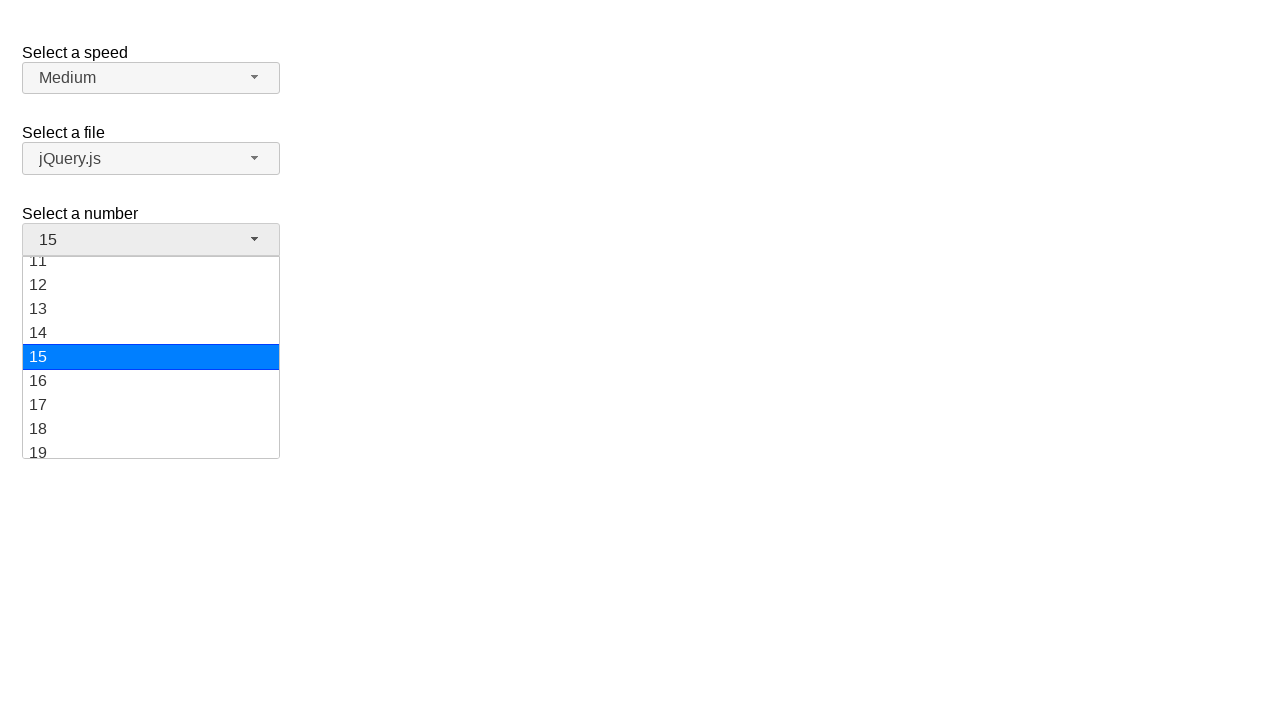

Selected '19' from number dropdown at (151, 446) on xpath=//ul[@id='number-menu']/li/div[text()='19']
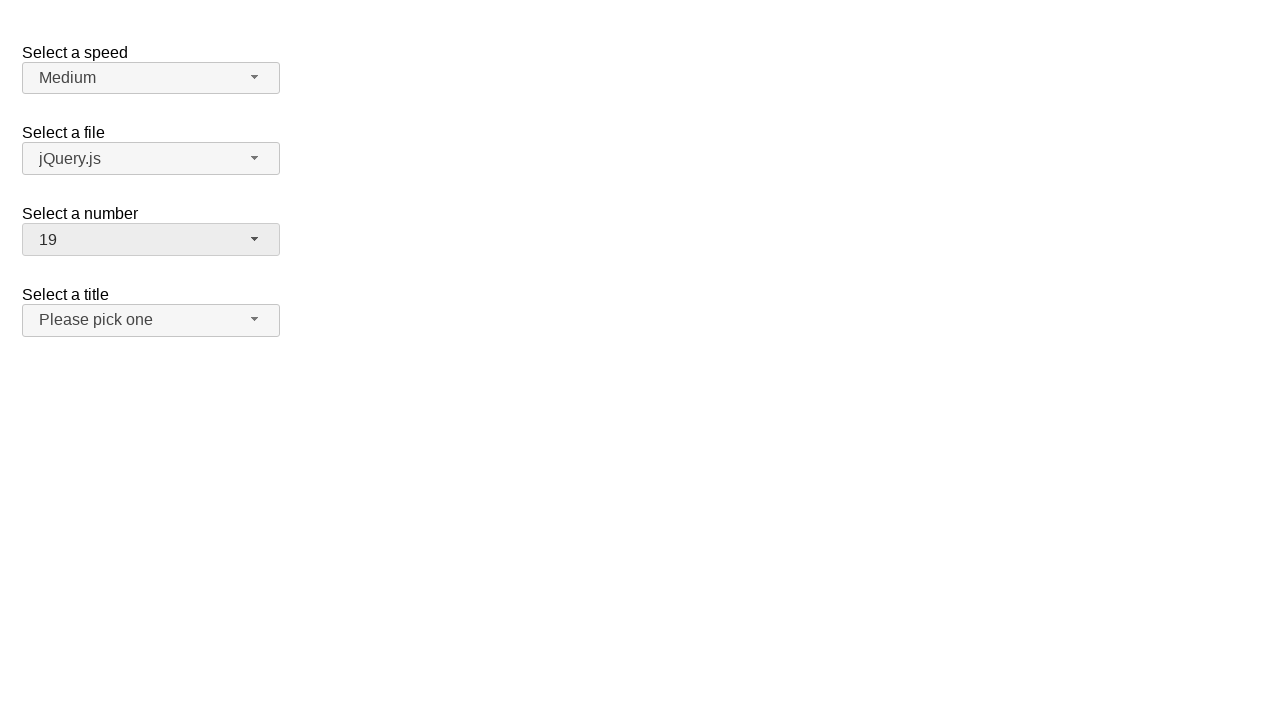

Clicked speed dropdown button to open menu at (151, 78) on xpath=//span[@id='speed-button']
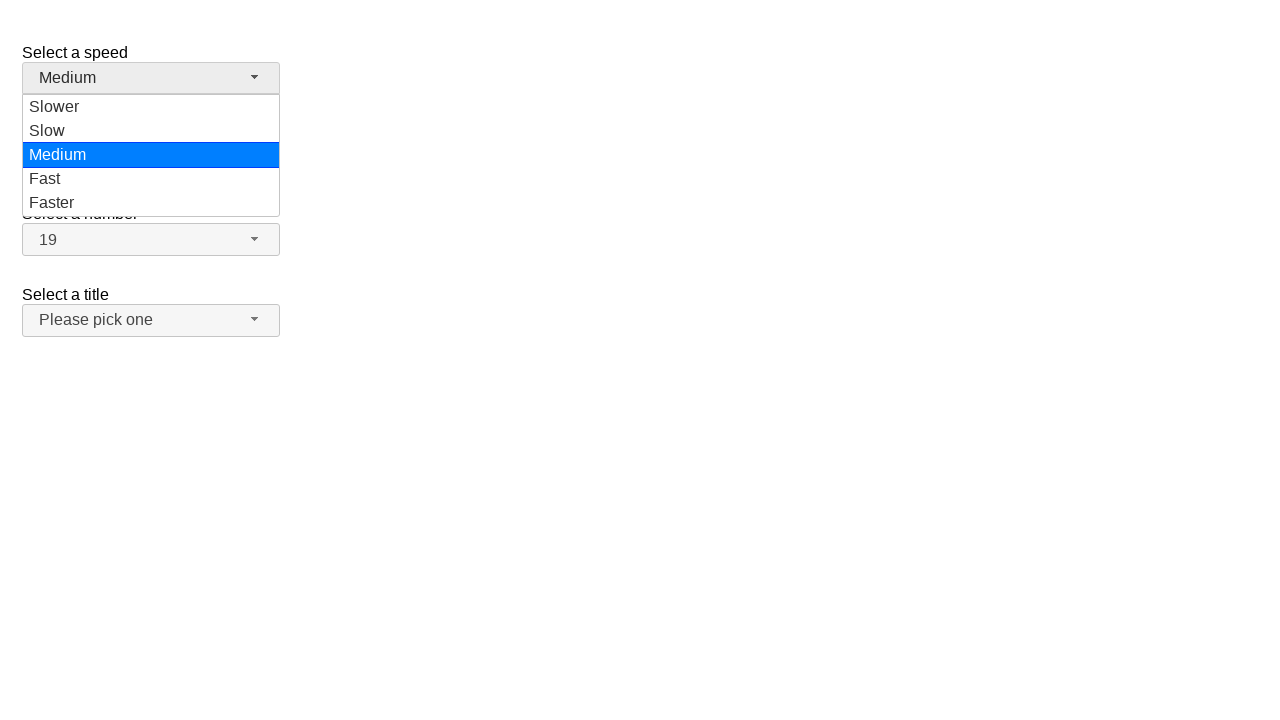

Speed dropdown menu loaded
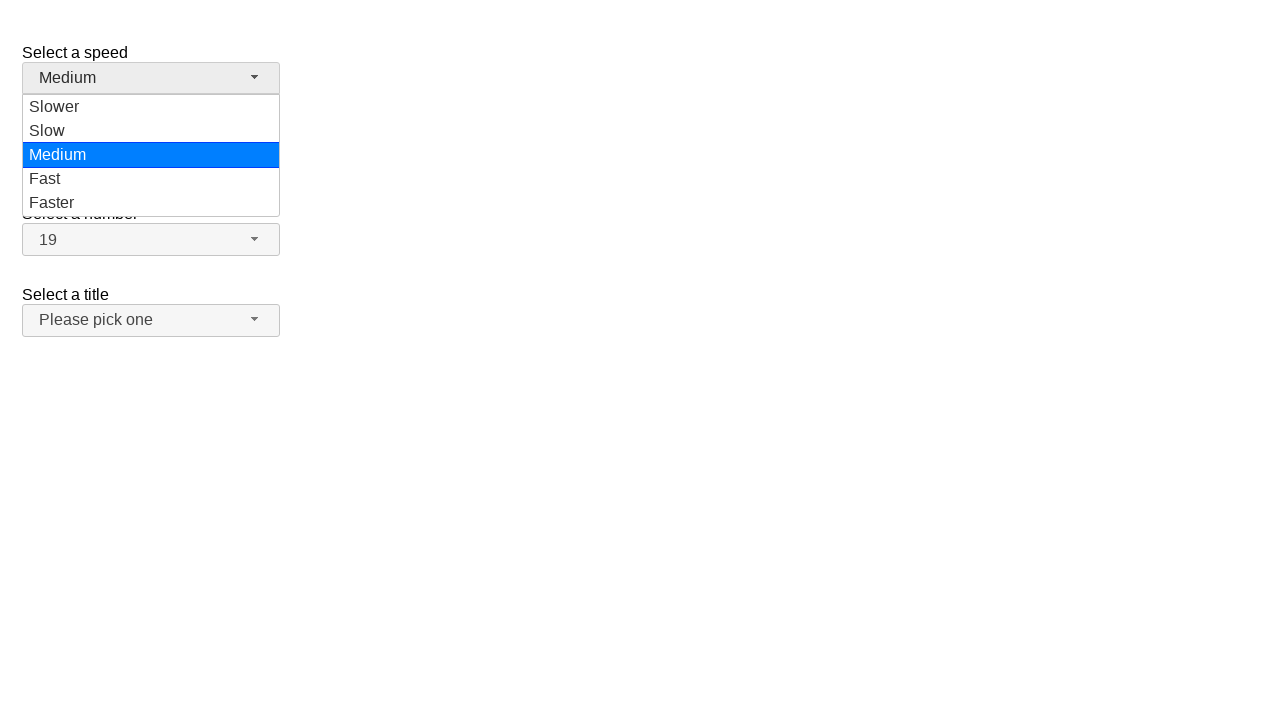

Selected 'Faster' from speed dropdown at (151, 203) on xpath=//ul[@id='speed-menu']/li/div[text()='Faster']
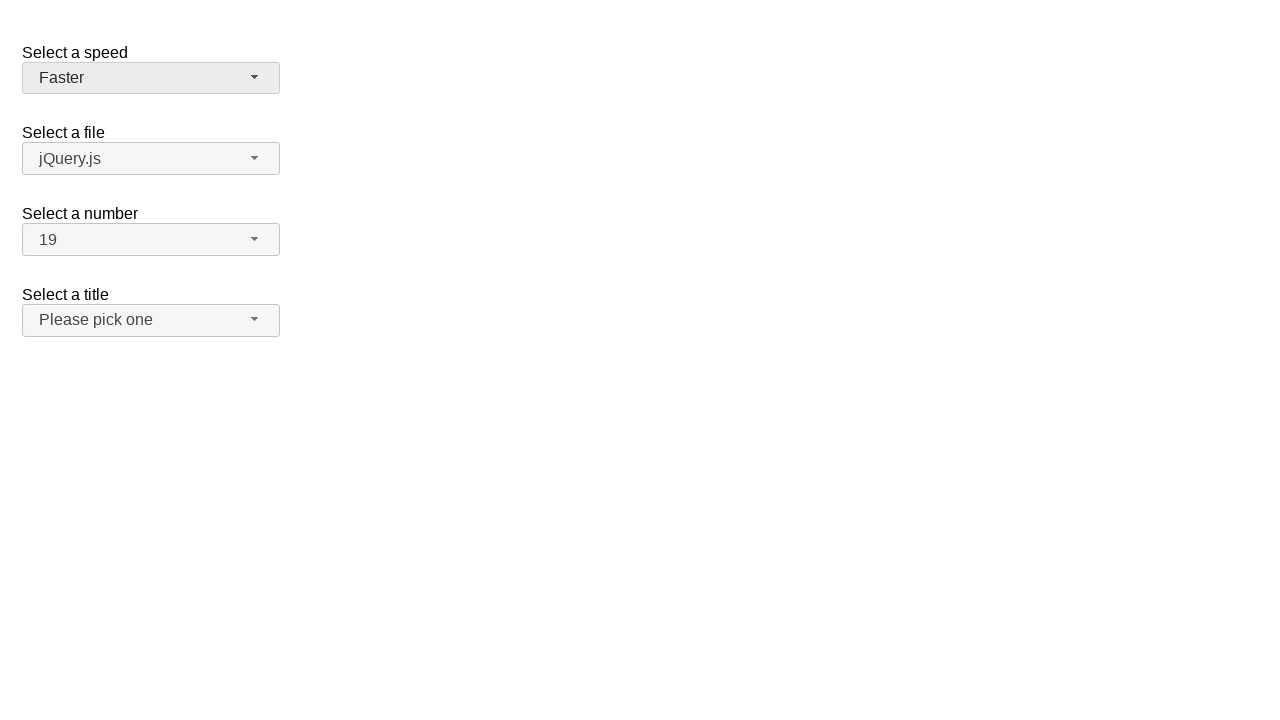

Clicked salutation dropdown button to open menu at (151, 320) on xpath=//span[@id='salutation-button']
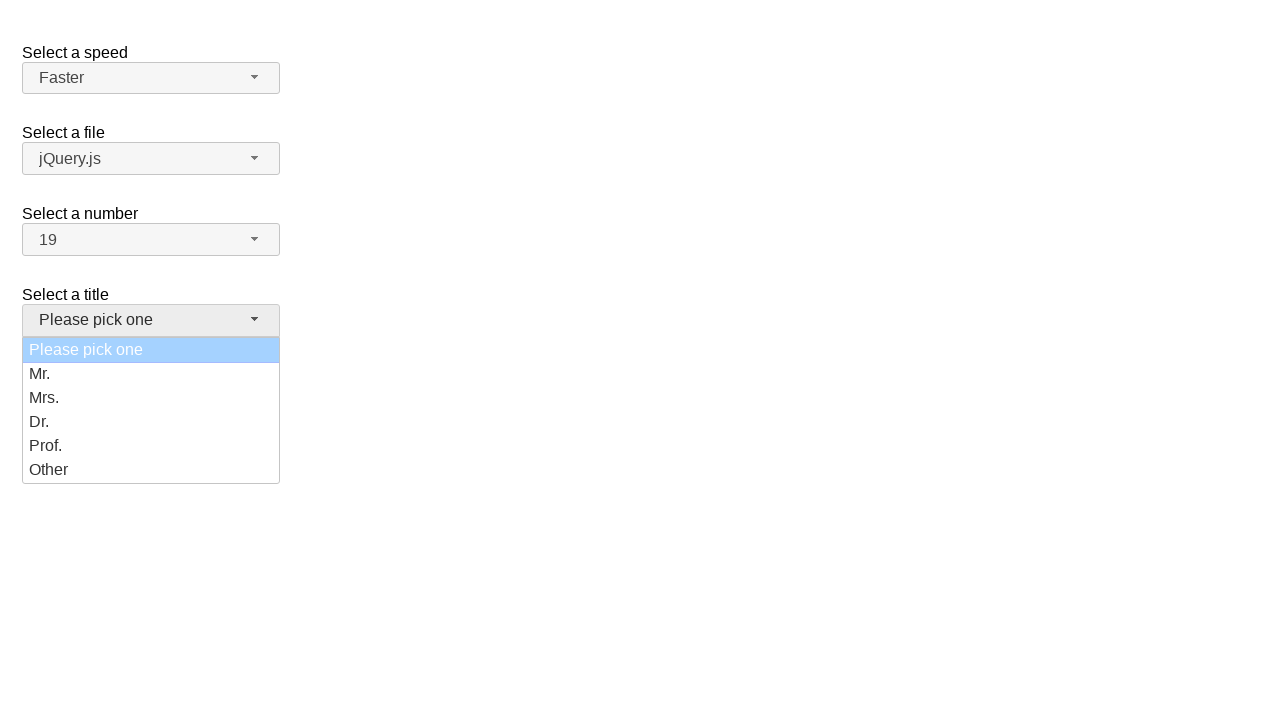

Salutation dropdown menu loaded
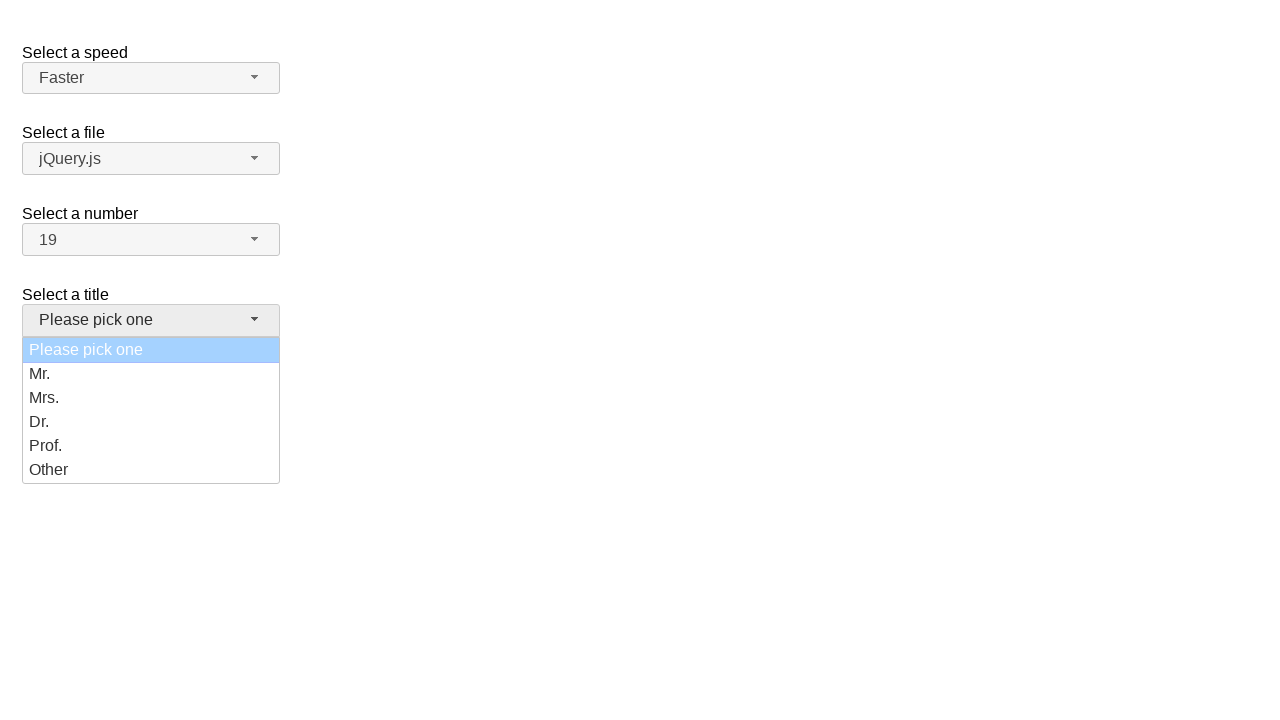

Selected 'Prof.' from salutation dropdown at (151, 446) on xpath=//ul[@id='salutation-menu']/li/div[text()='Prof.']
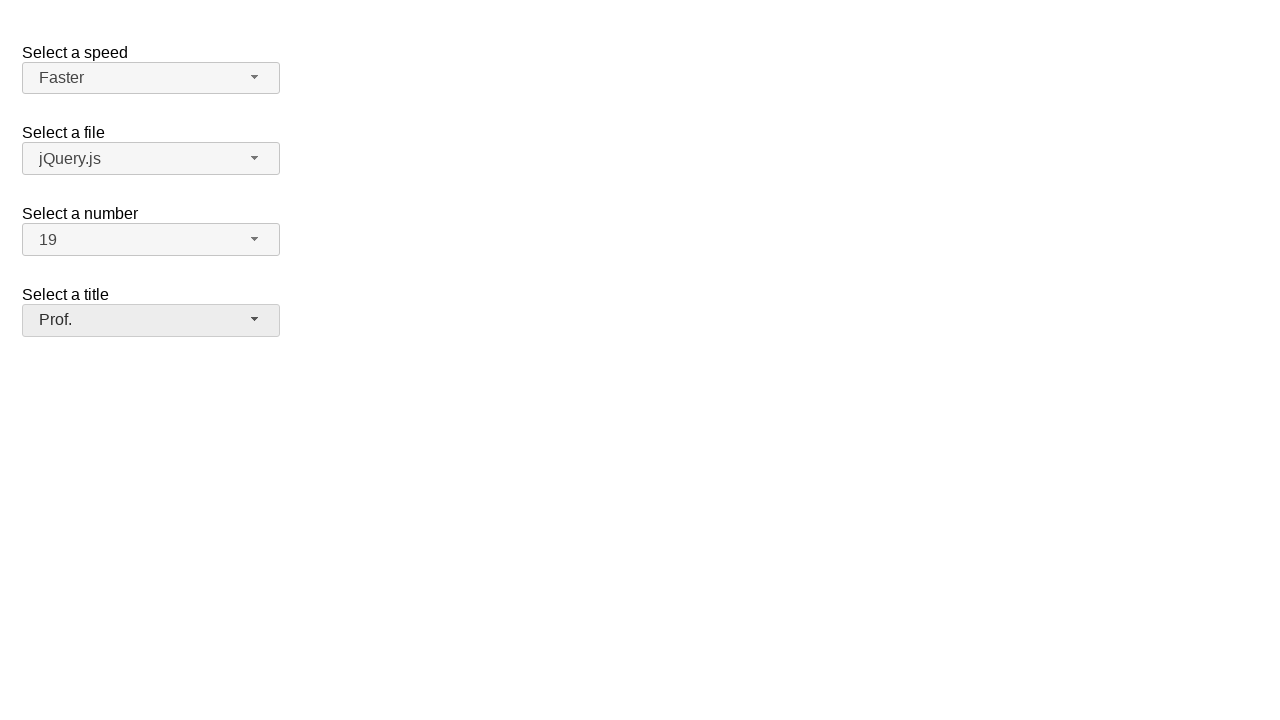

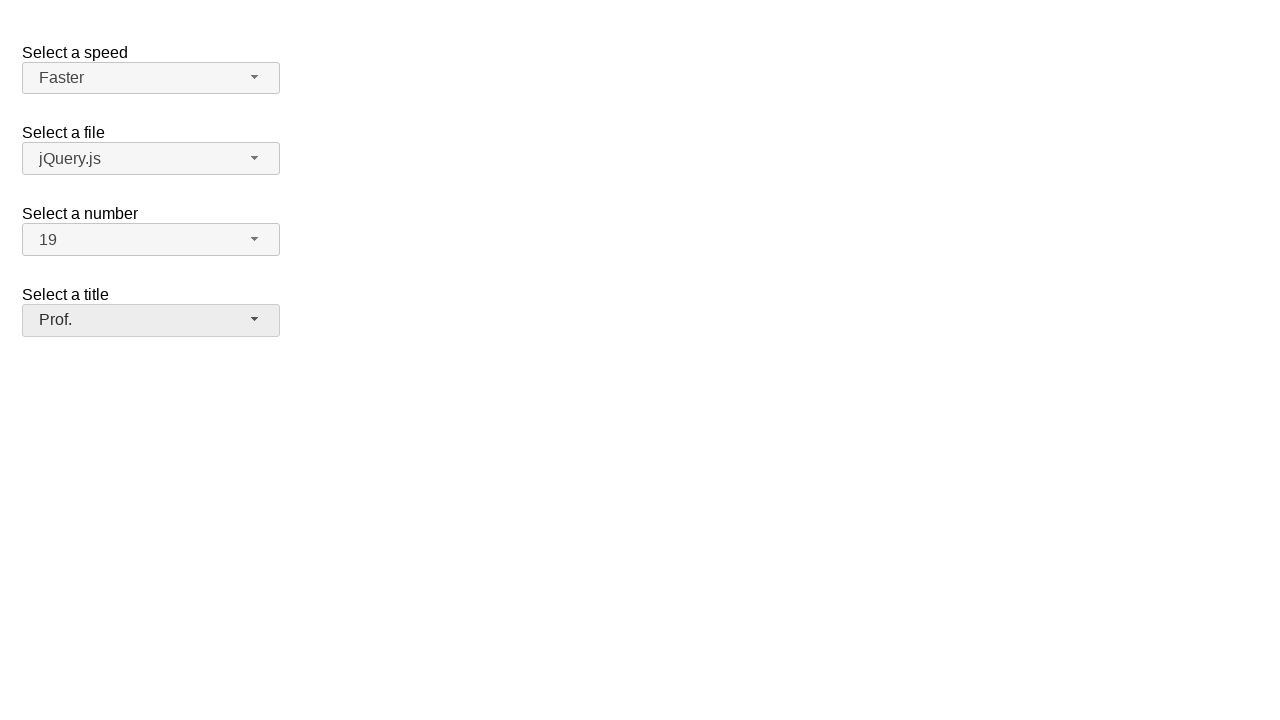